Navigates to a GitHub user's repositories page and verifies that the repository list is displayed with repository items visible.

Starting URL: https://github.com/andrejs-ps/?tab=repositories

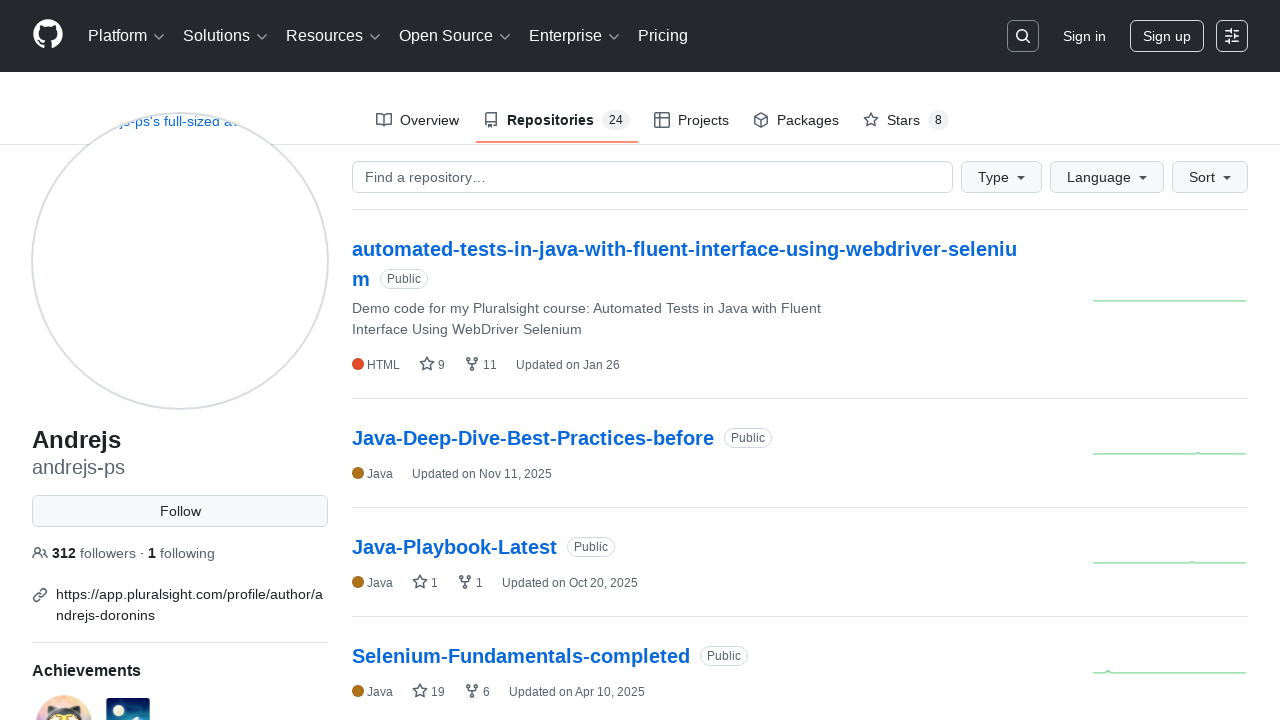

Navigated to GitHub user's repositories page
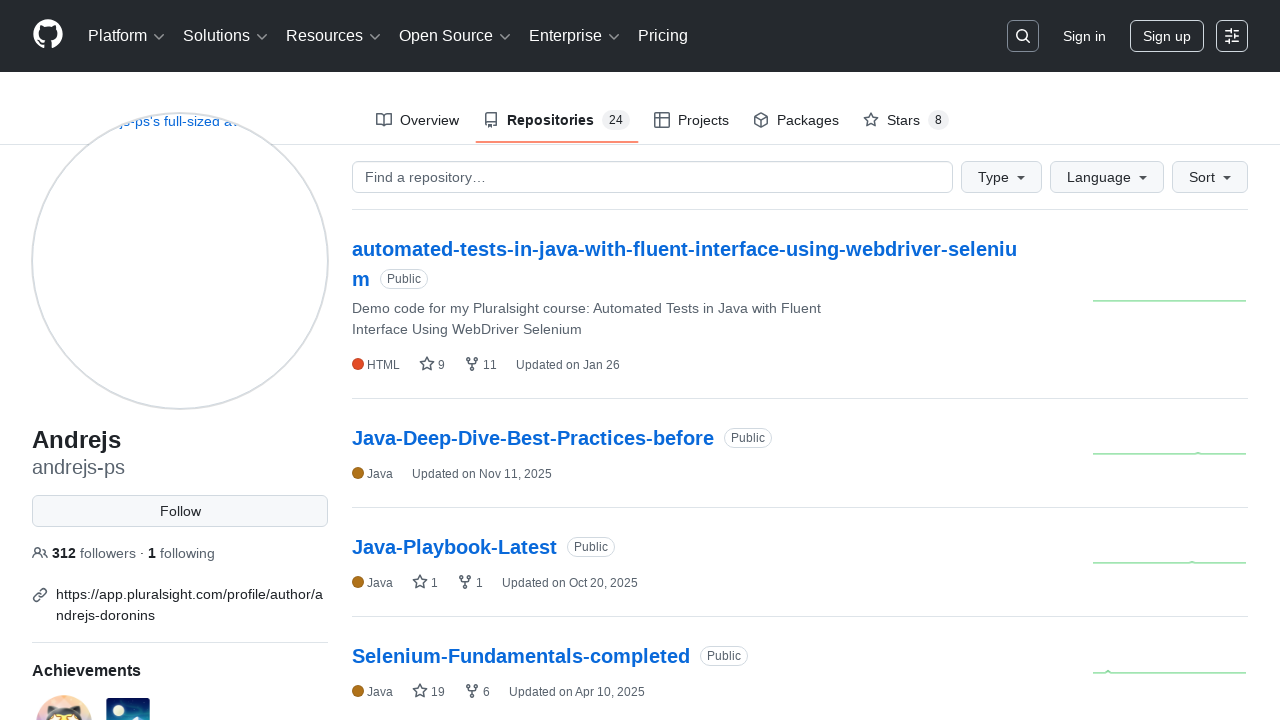

Repositories list container loaded
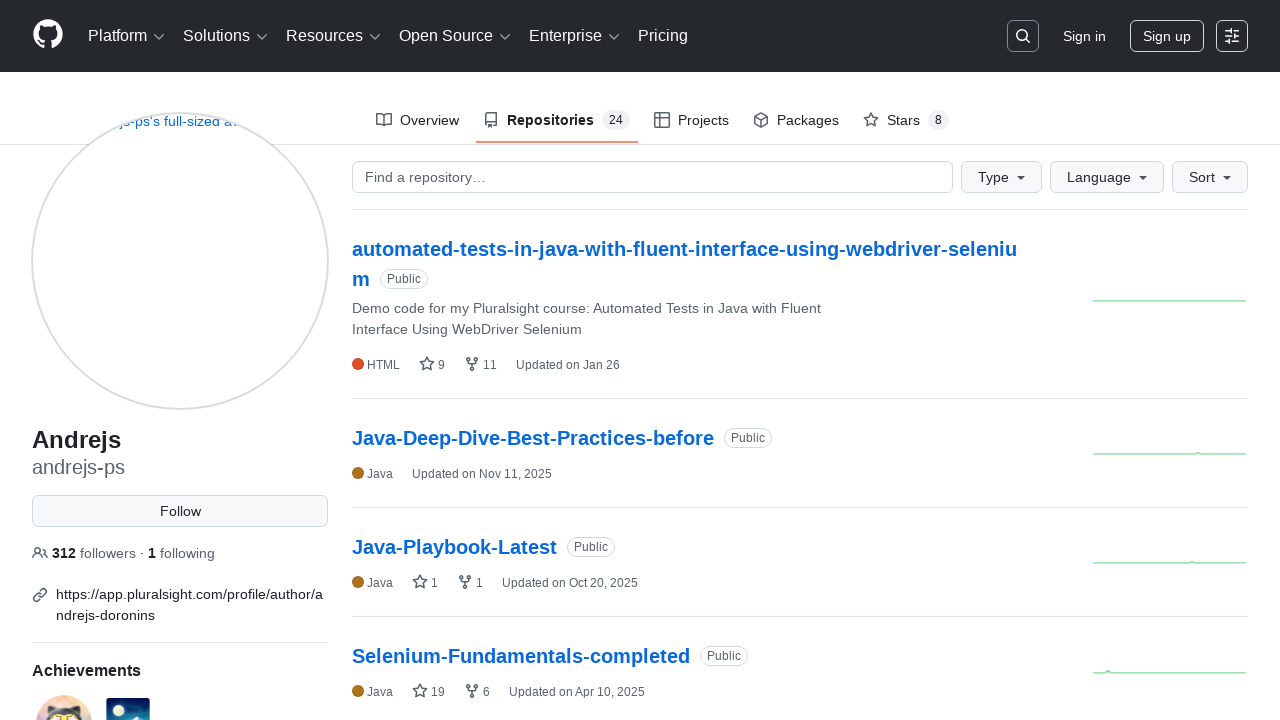

Repository list items are present
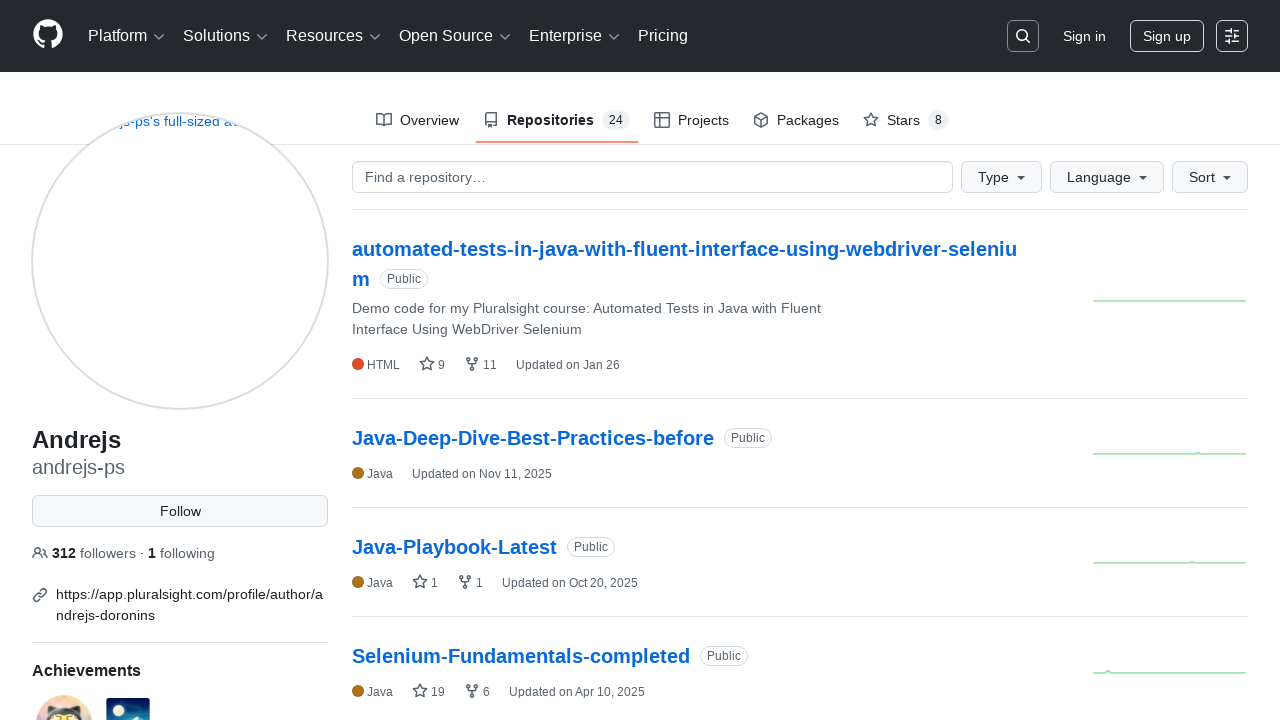

Located all repository items in the list
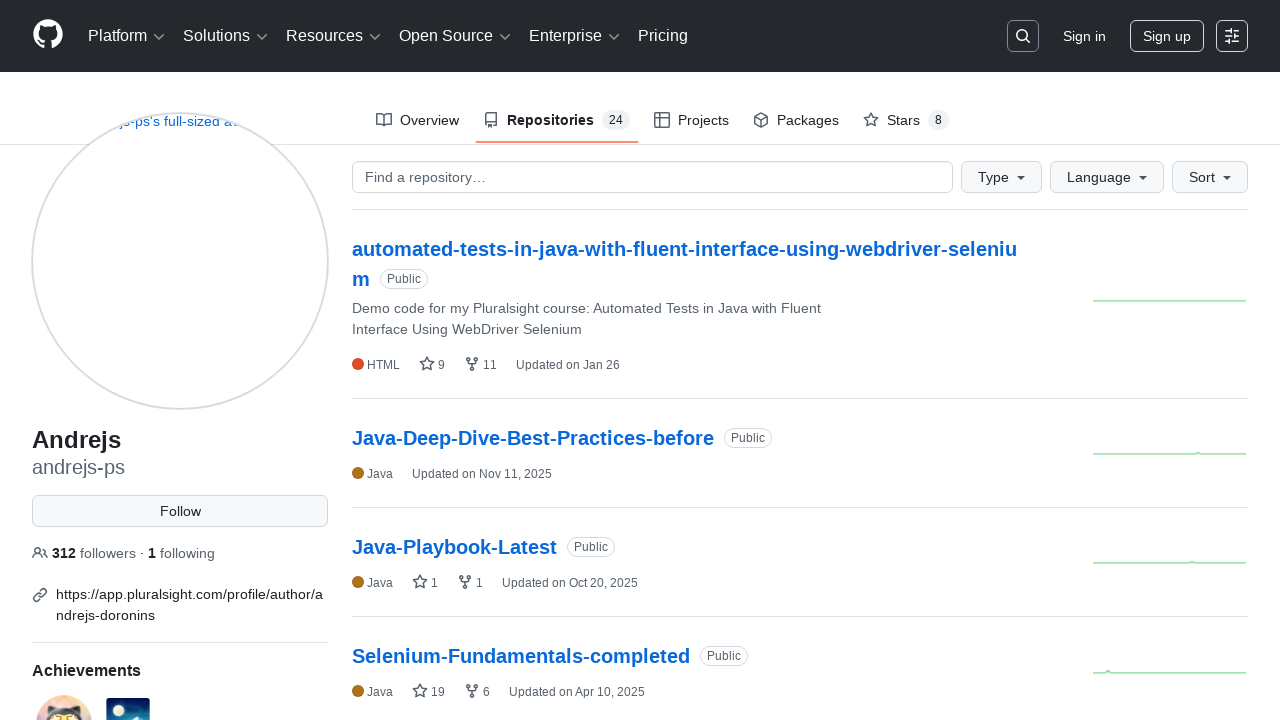

First repository item is visible, confirming list is populated
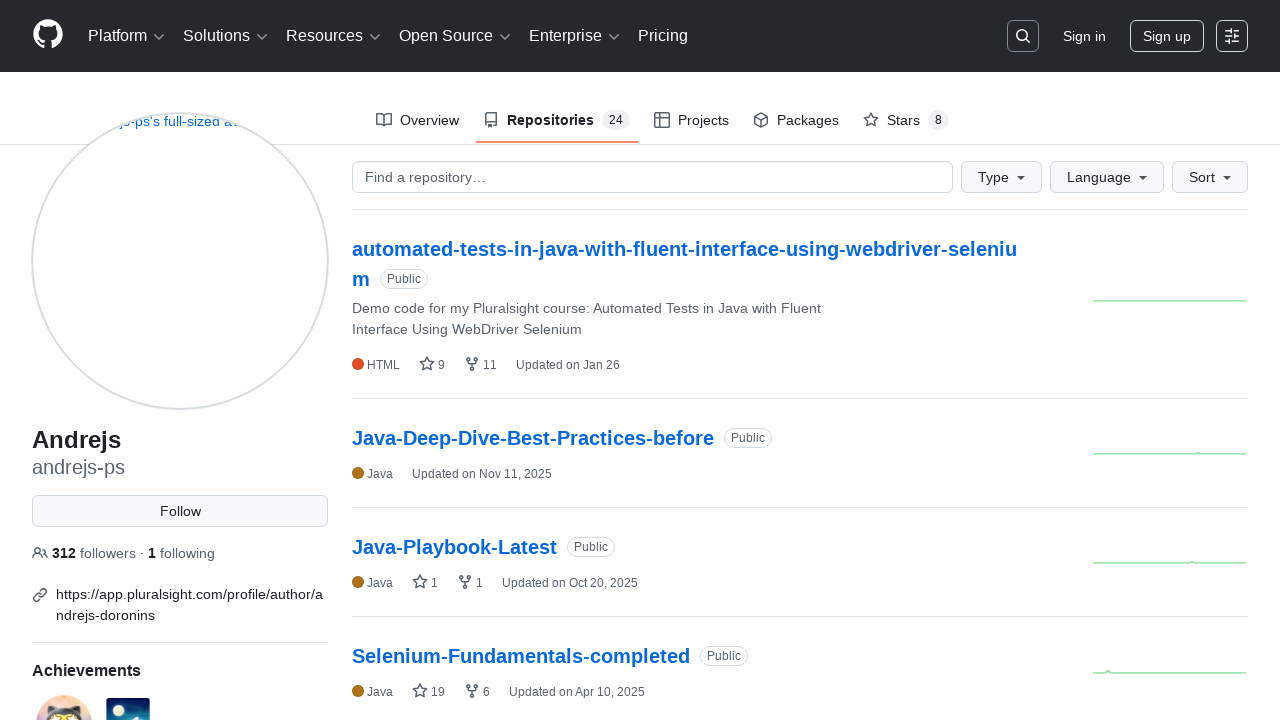

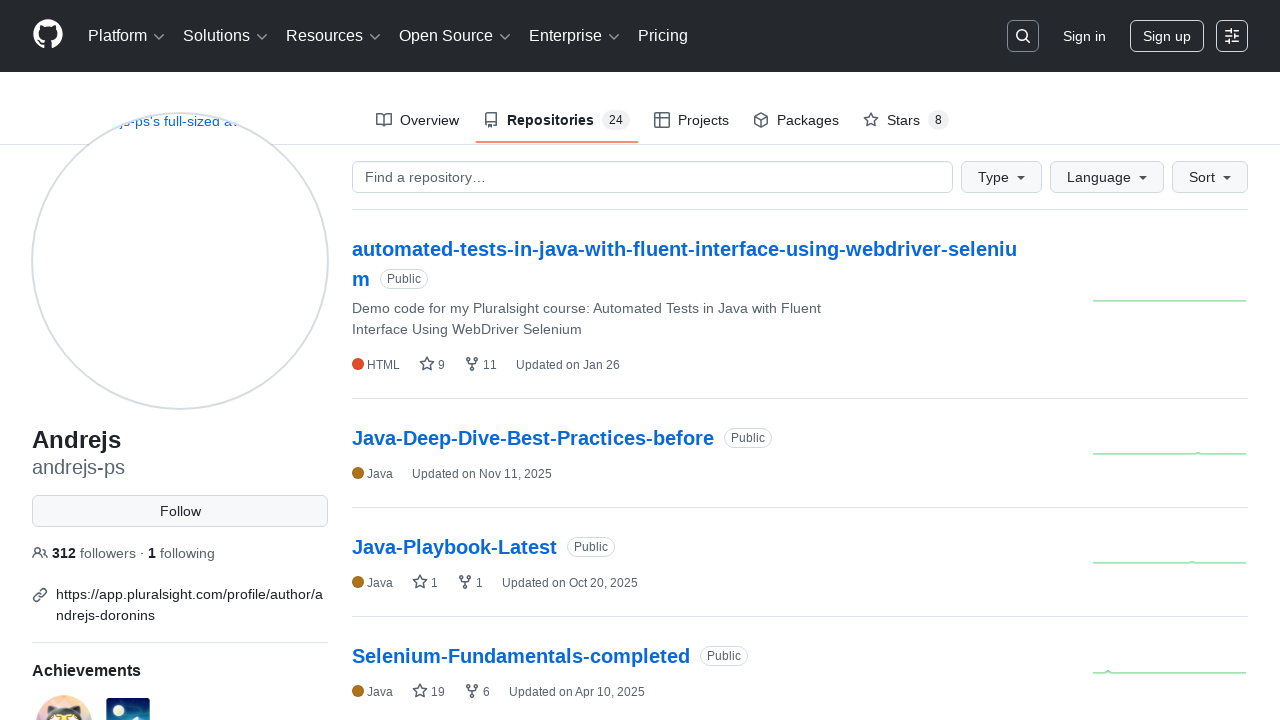